Navigates to a page with select elements and verifies that option text values can be retrieved from the select dropdown

Starting URL: http://www.staroceans.org/w3c/howto_custom_select.asp.html

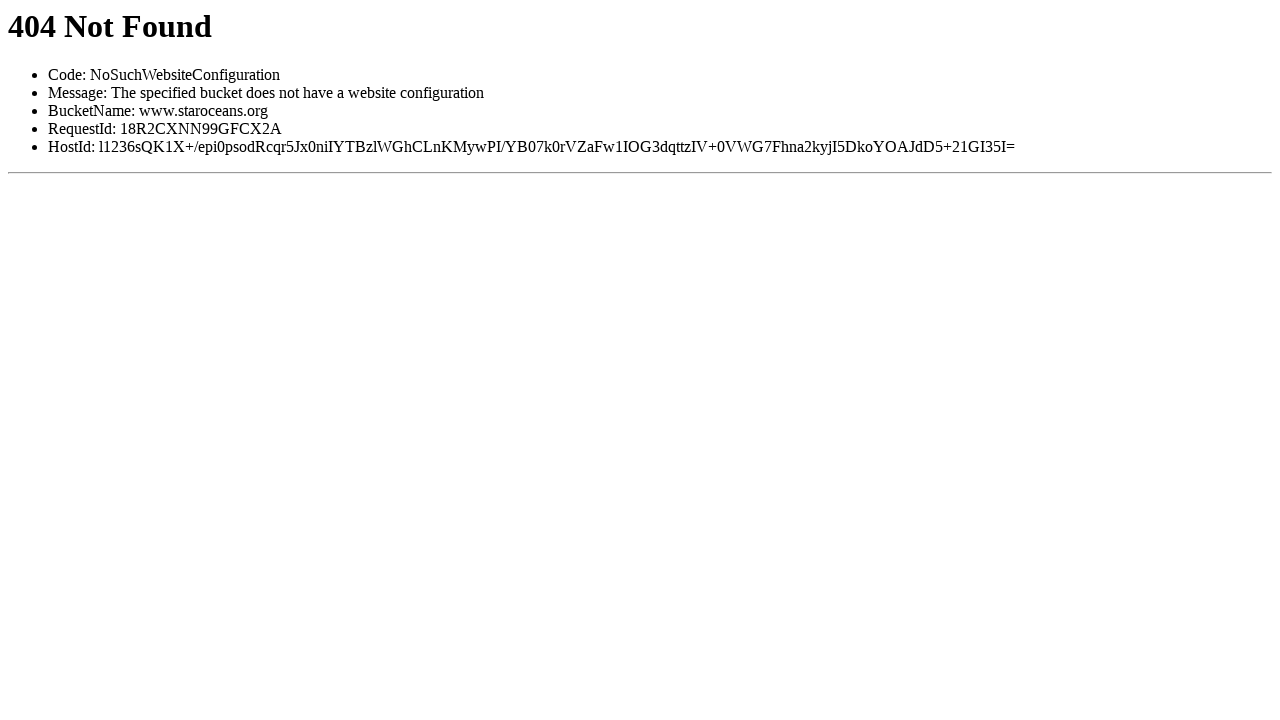

Navigated to page with select elements
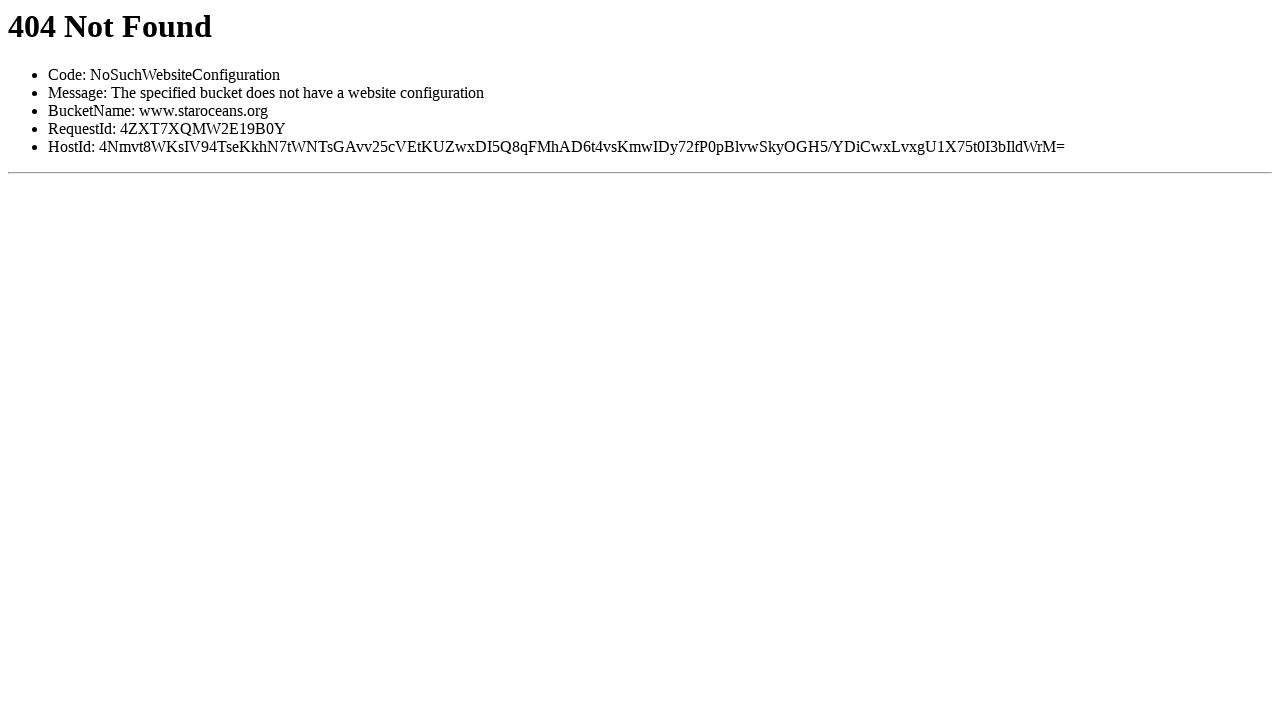

Located first select element on page
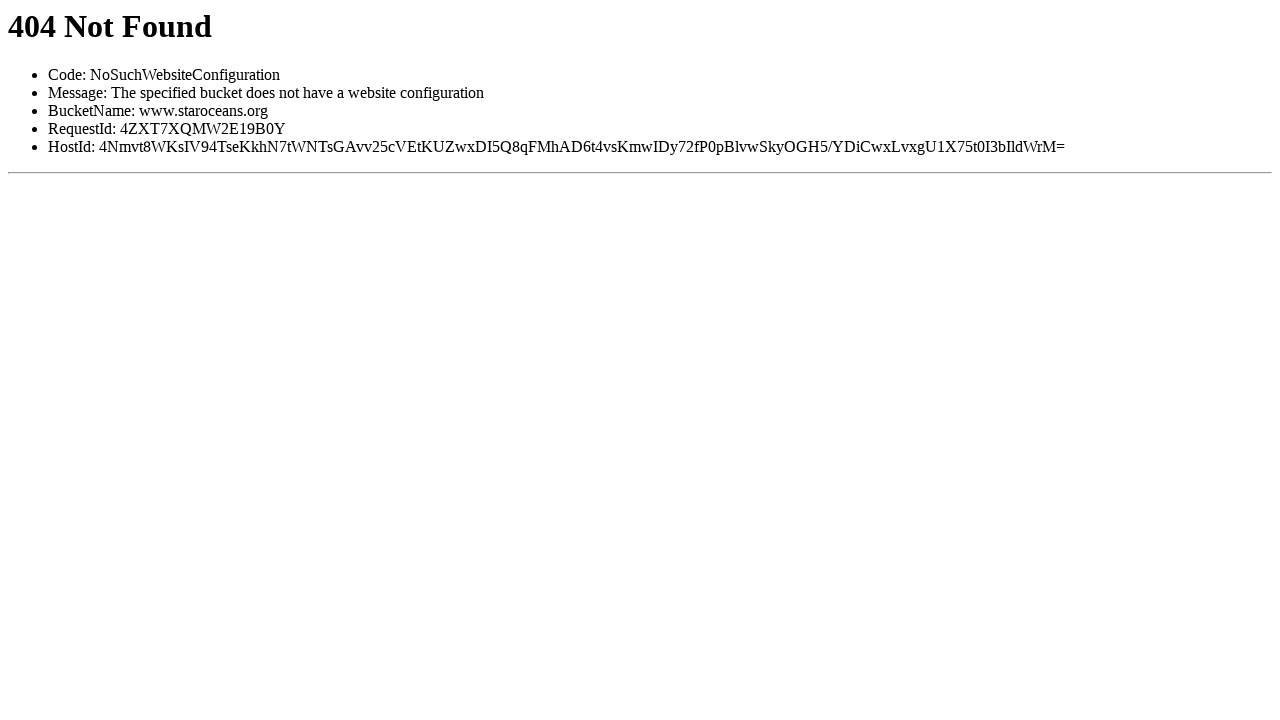

Located all option elements in select
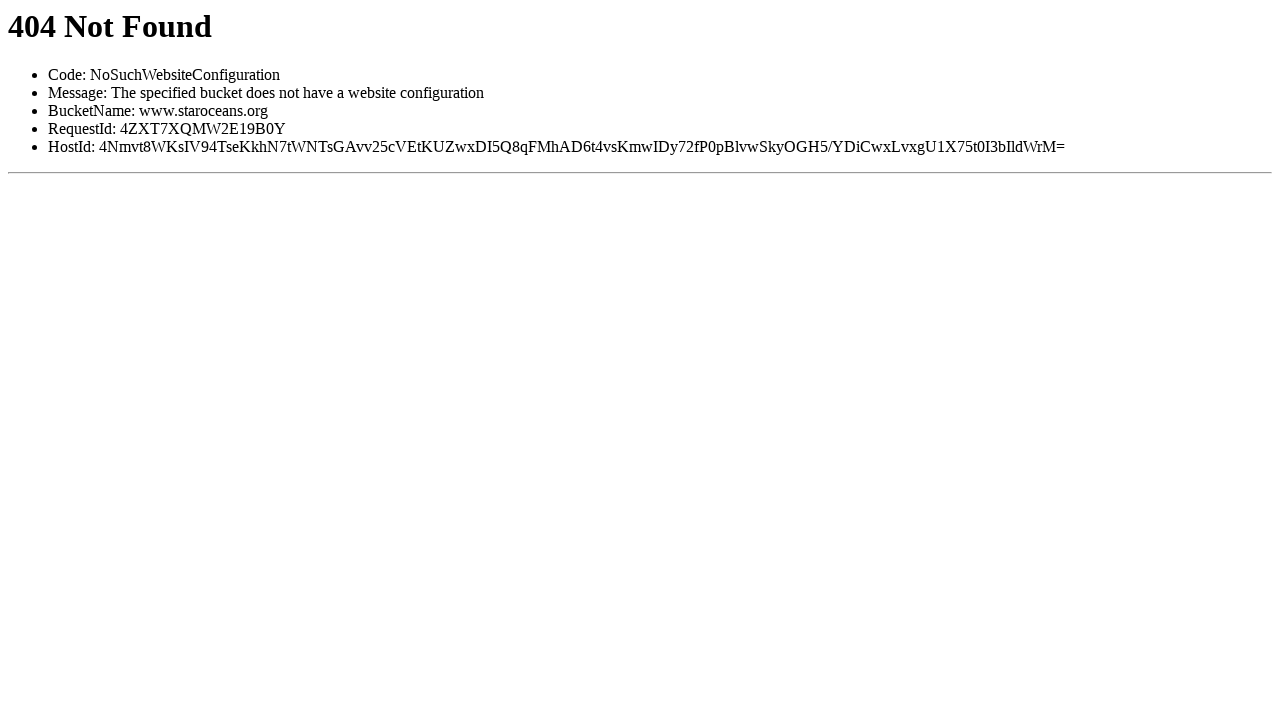

Counted 0 options in select element
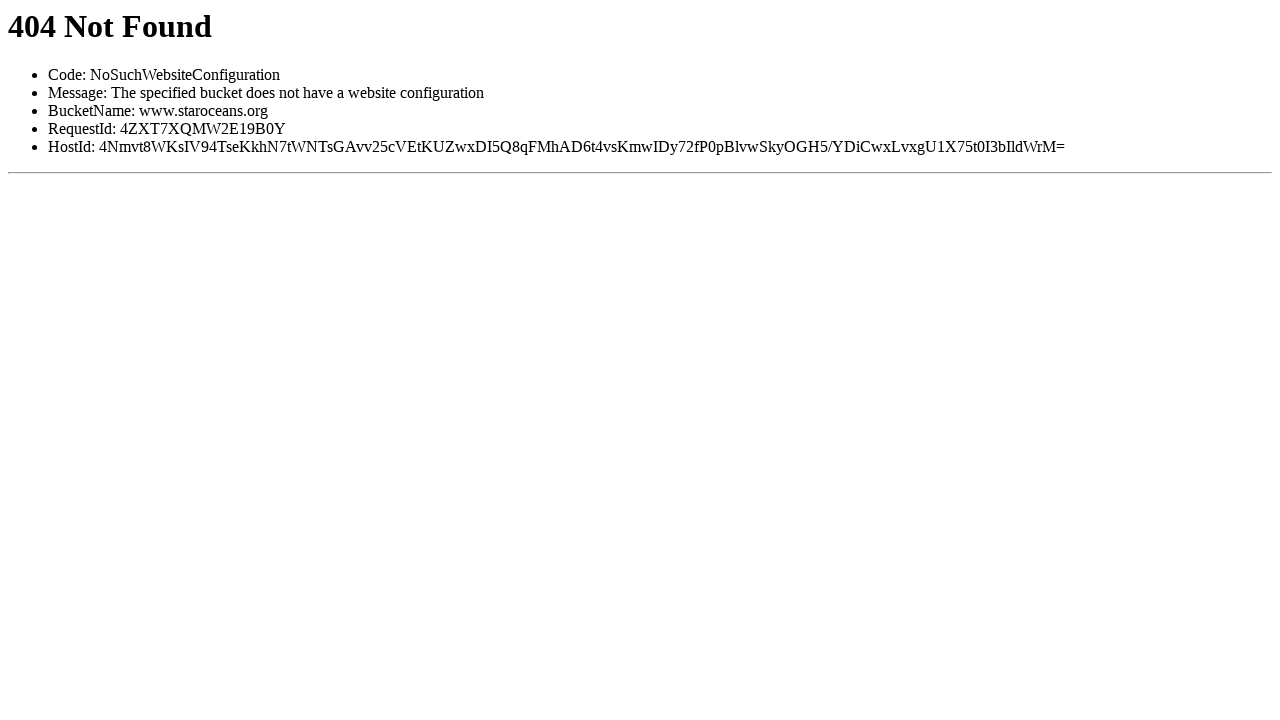

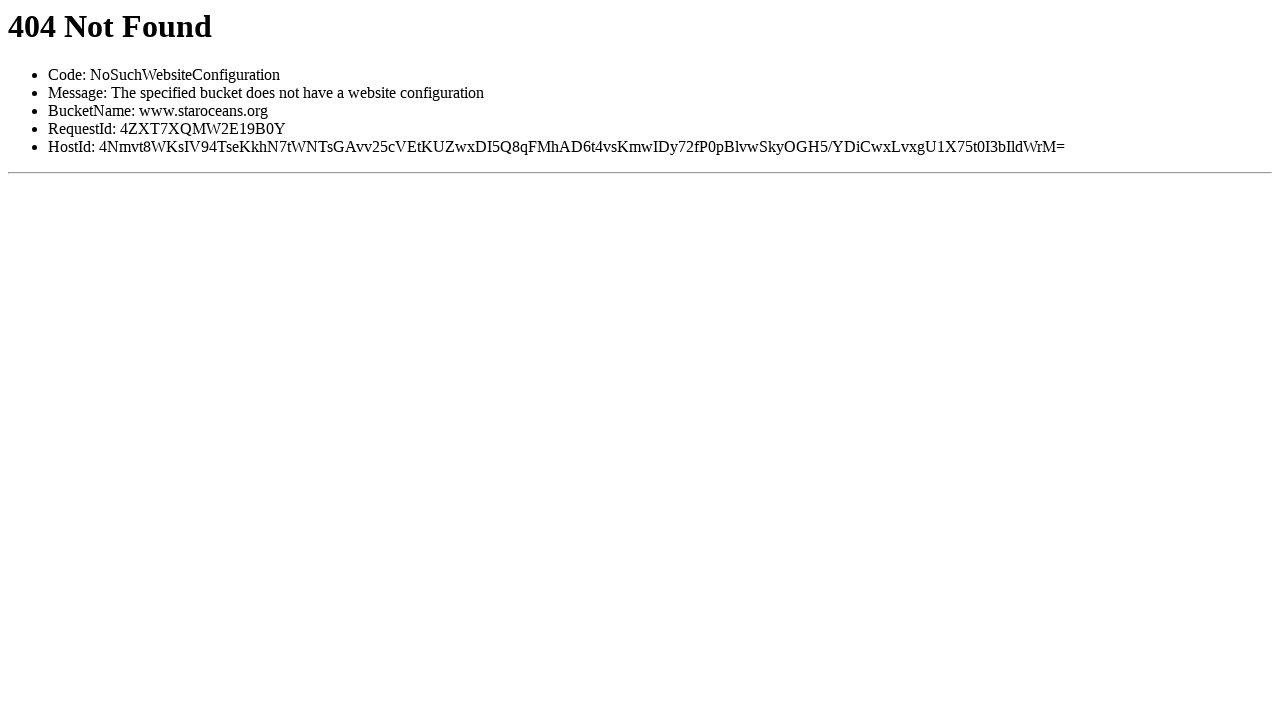